Tests input field functionality by entering text and then clearing it using backspace keys

Starting URL: https://www.qa-practice.com/elements/input/simple

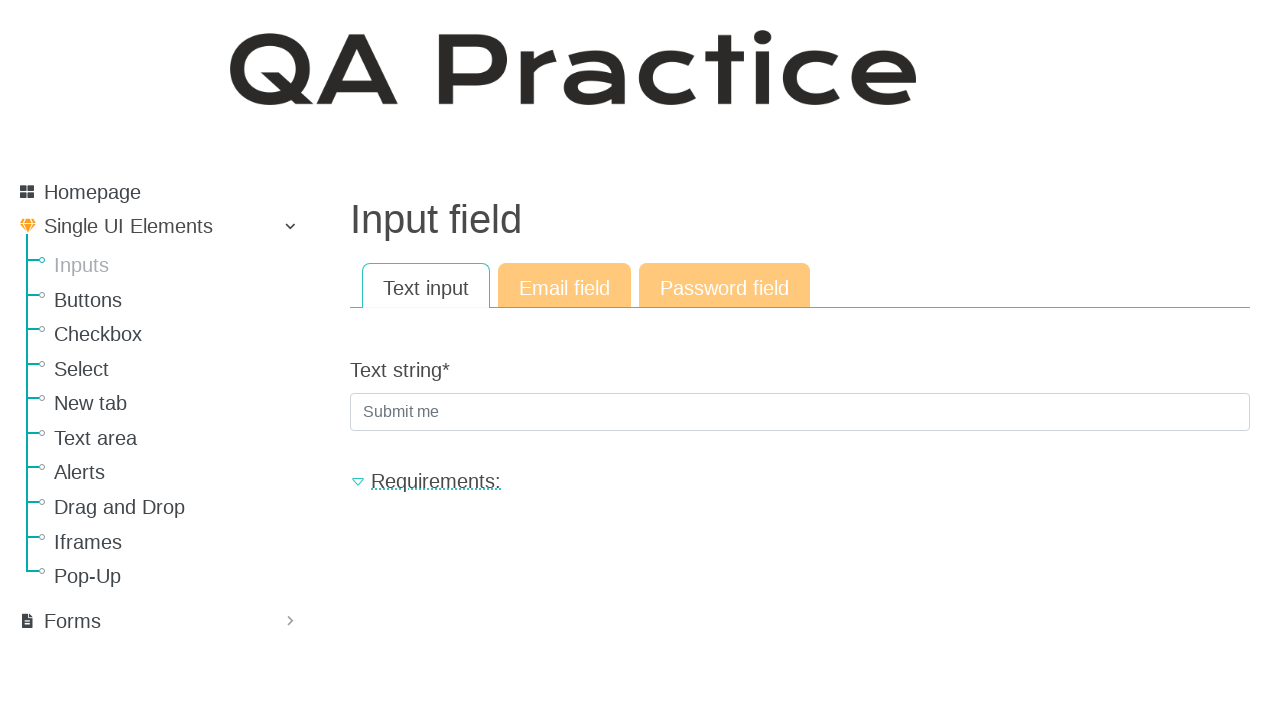

Filled text input field with 'jejrfkfkfkf' on input[name='text_string']
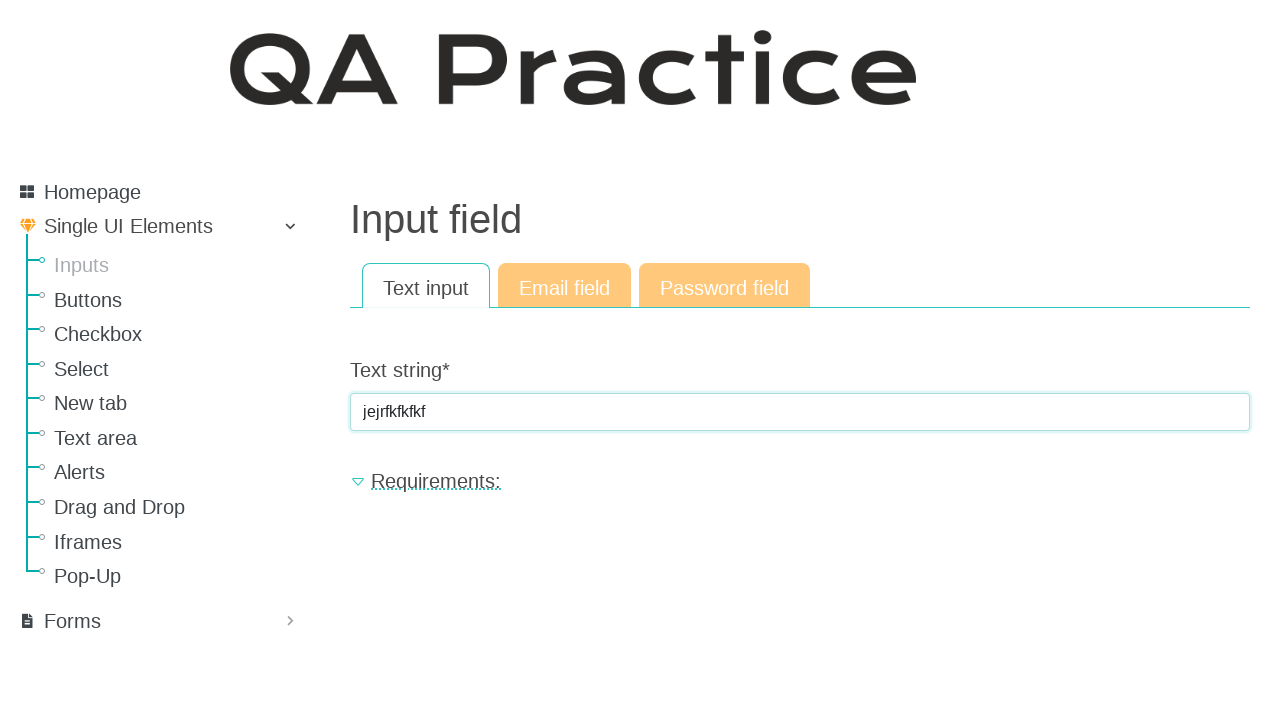

Clicked on text input field to focus it at (800, 412) on input[name='text_string']
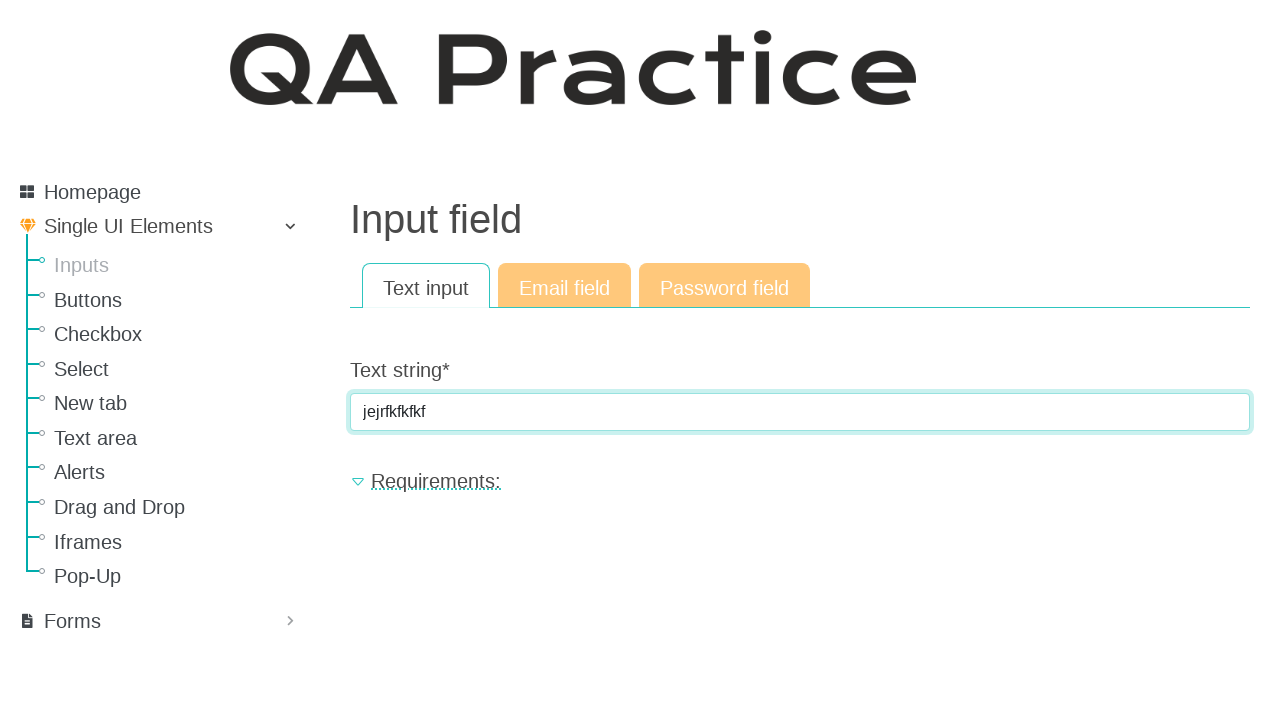

Selected all text in the input field using Ctrl+A
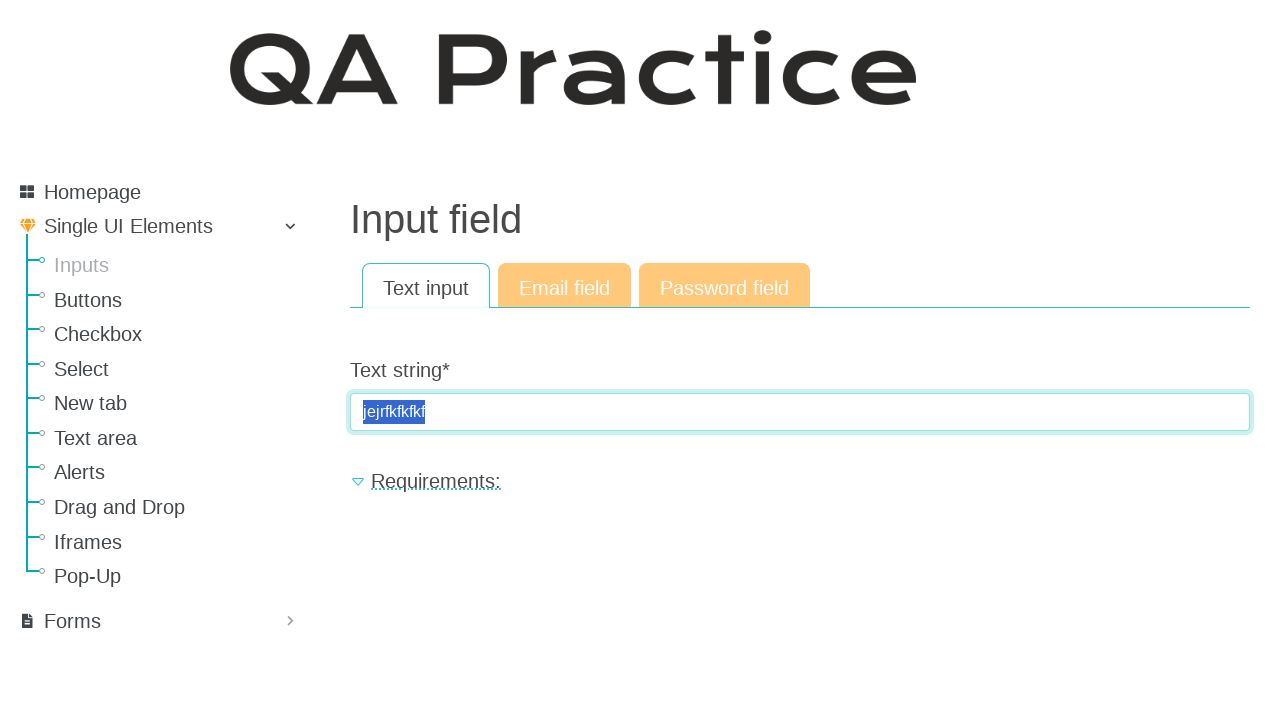

Cleared the input field by pressing Backspace
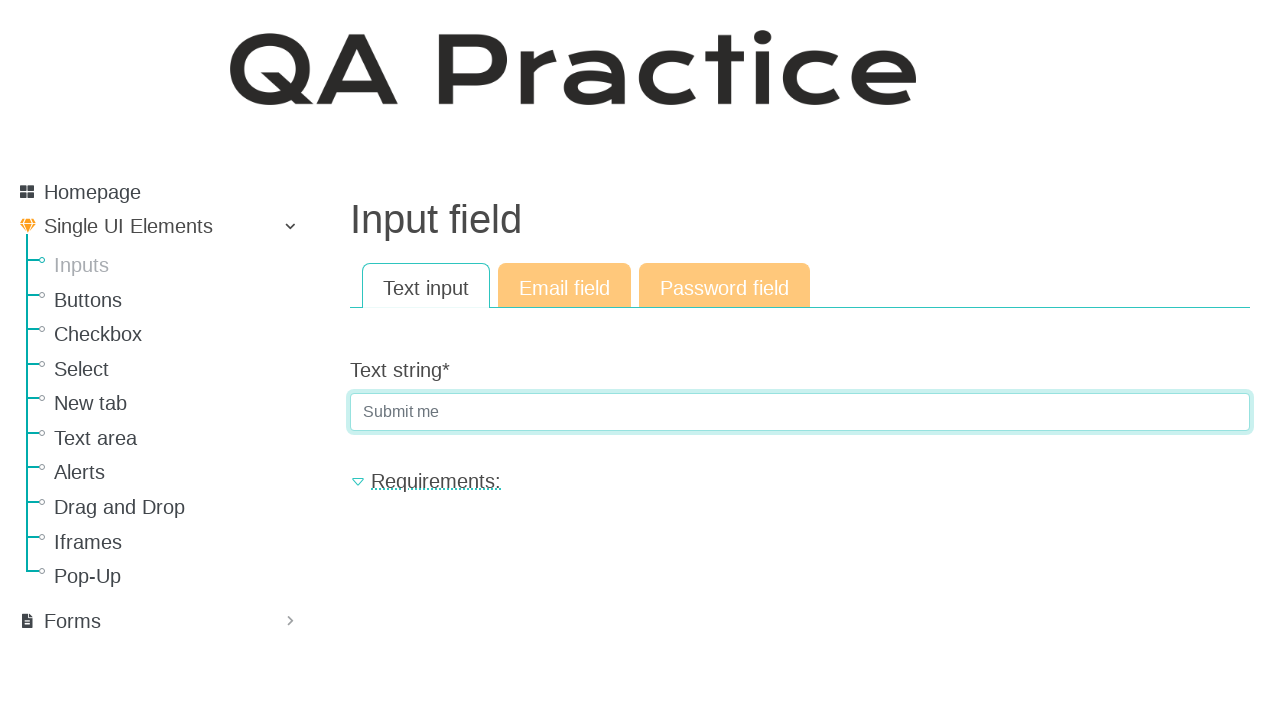

Verified that the input field is still displayed after clearing
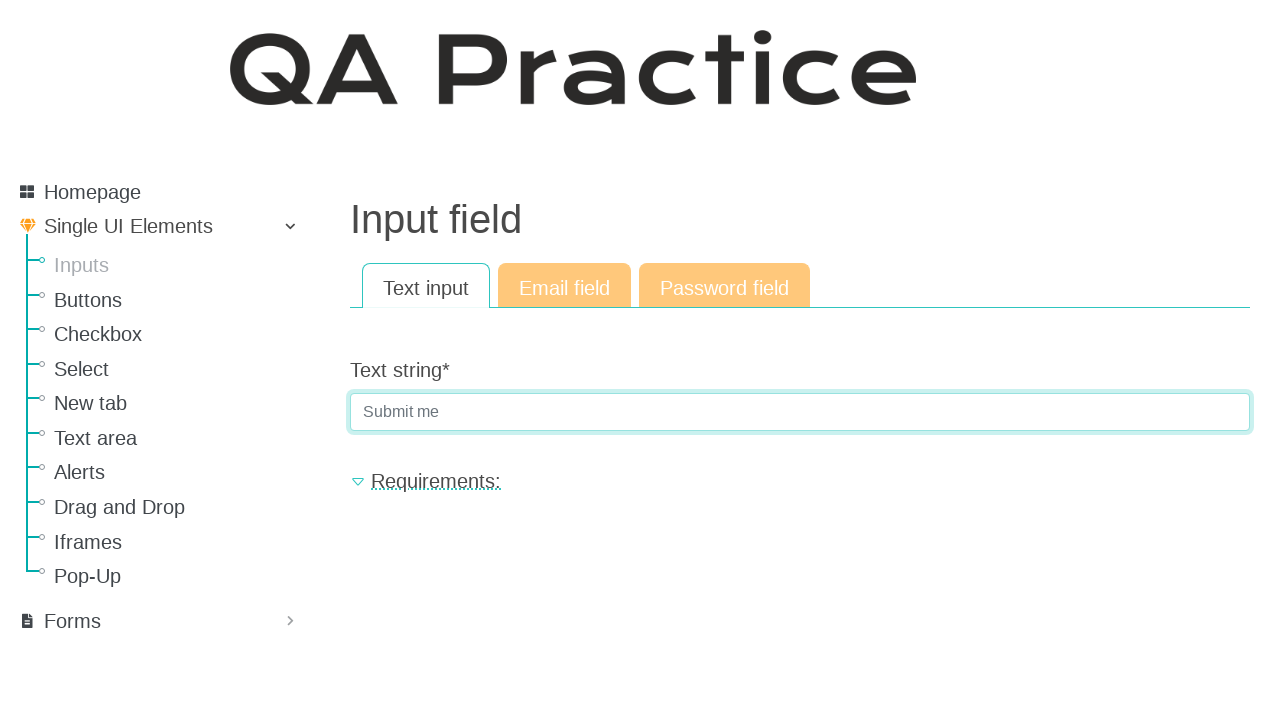

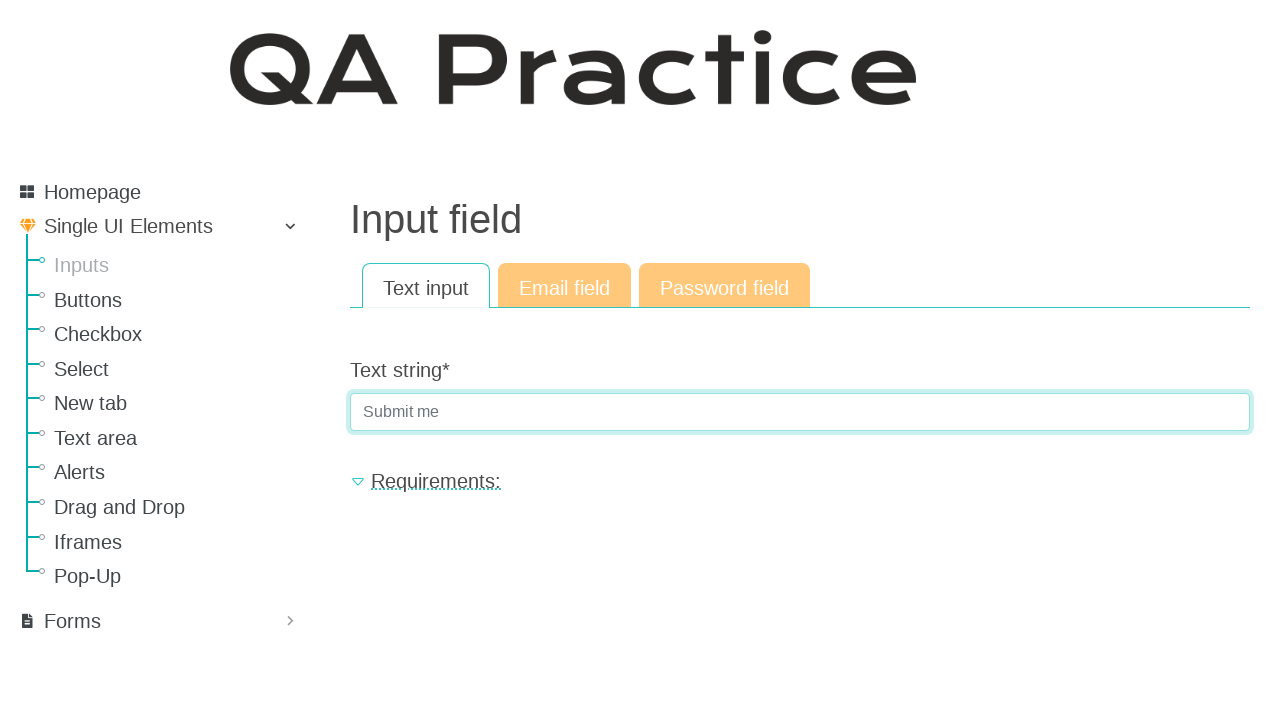